Tests a static dropdown menu by selecting various fruit options (Apple, Mango, Orange, Banana, Pine Apple) and verifying that each selection displays the correct confirmation message.

Starting URL: https://letcode.in/dropdowns

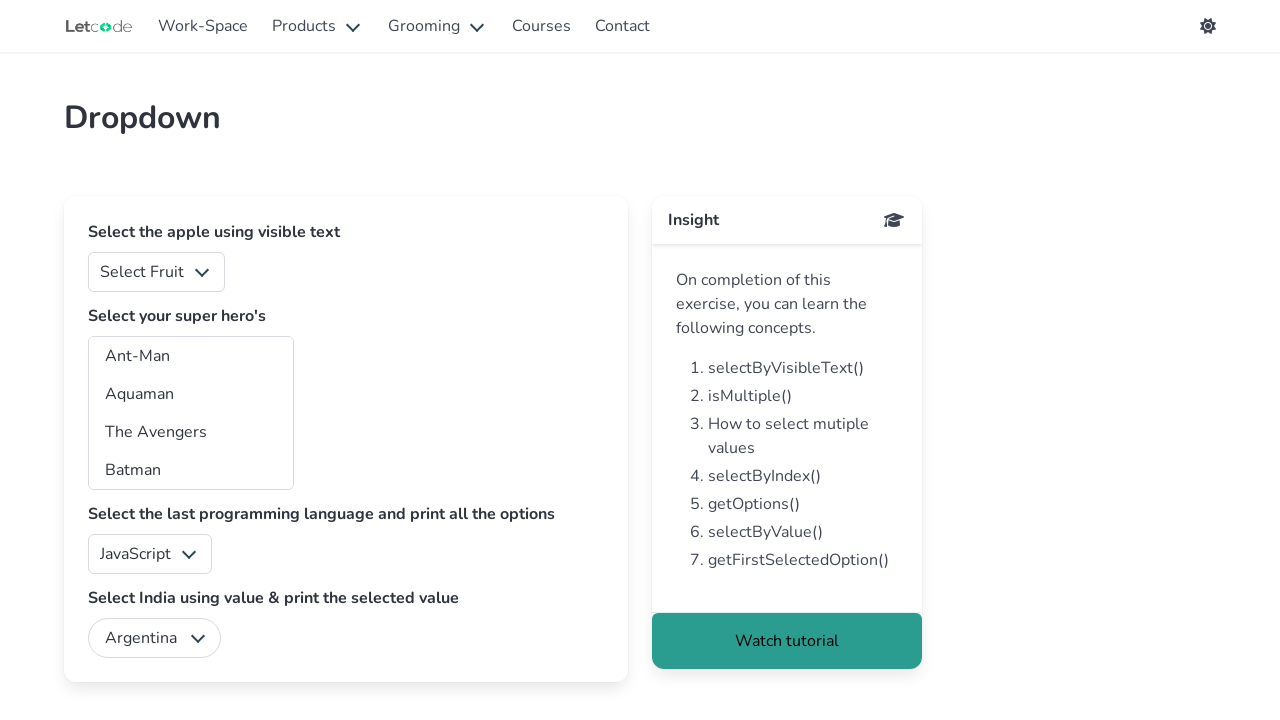

Selected 'Apple' from the fruits dropdown on [id="fruits"]
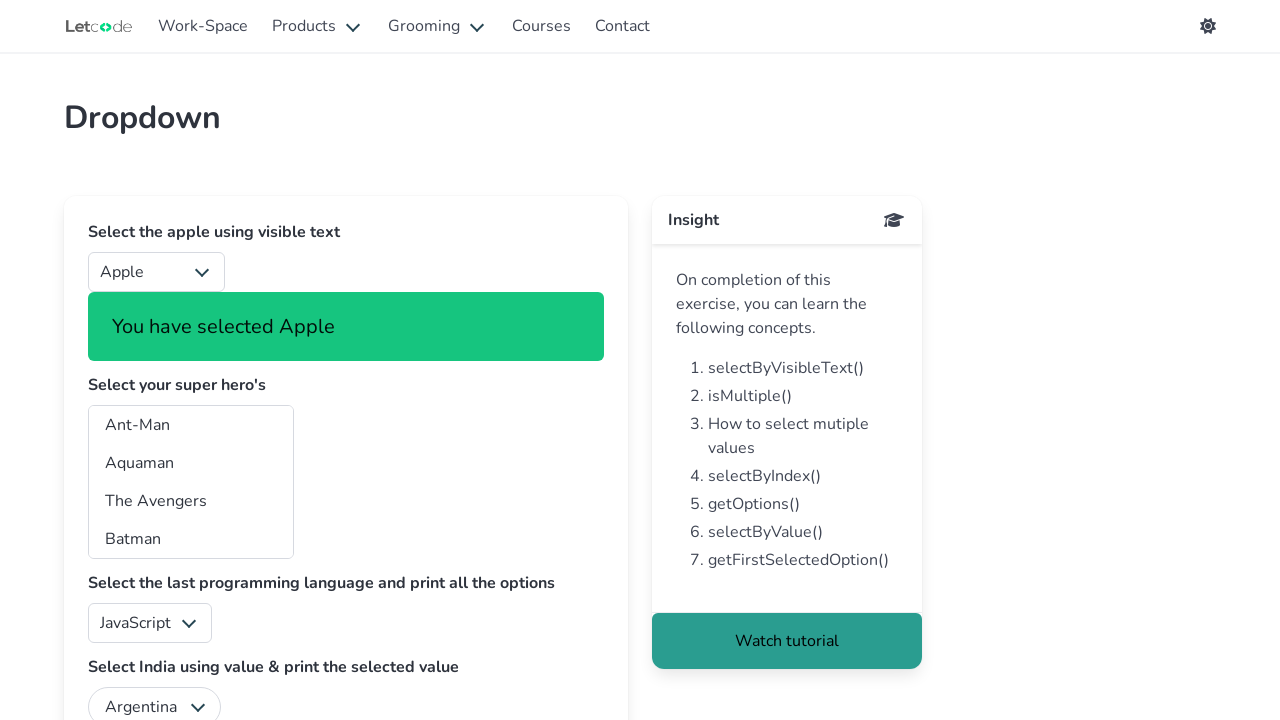

Confirmation message appeared after selecting Apple
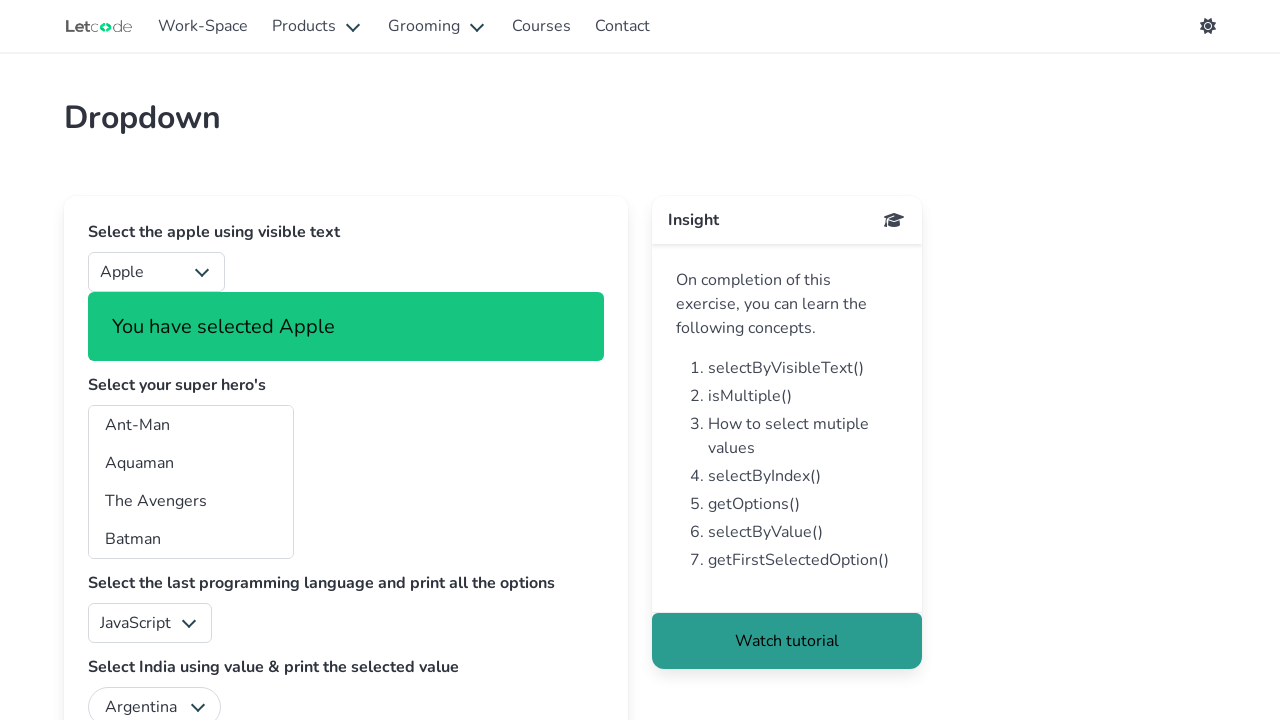

Selected 'Mango' from the fruits dropdown on [id="fruits"]
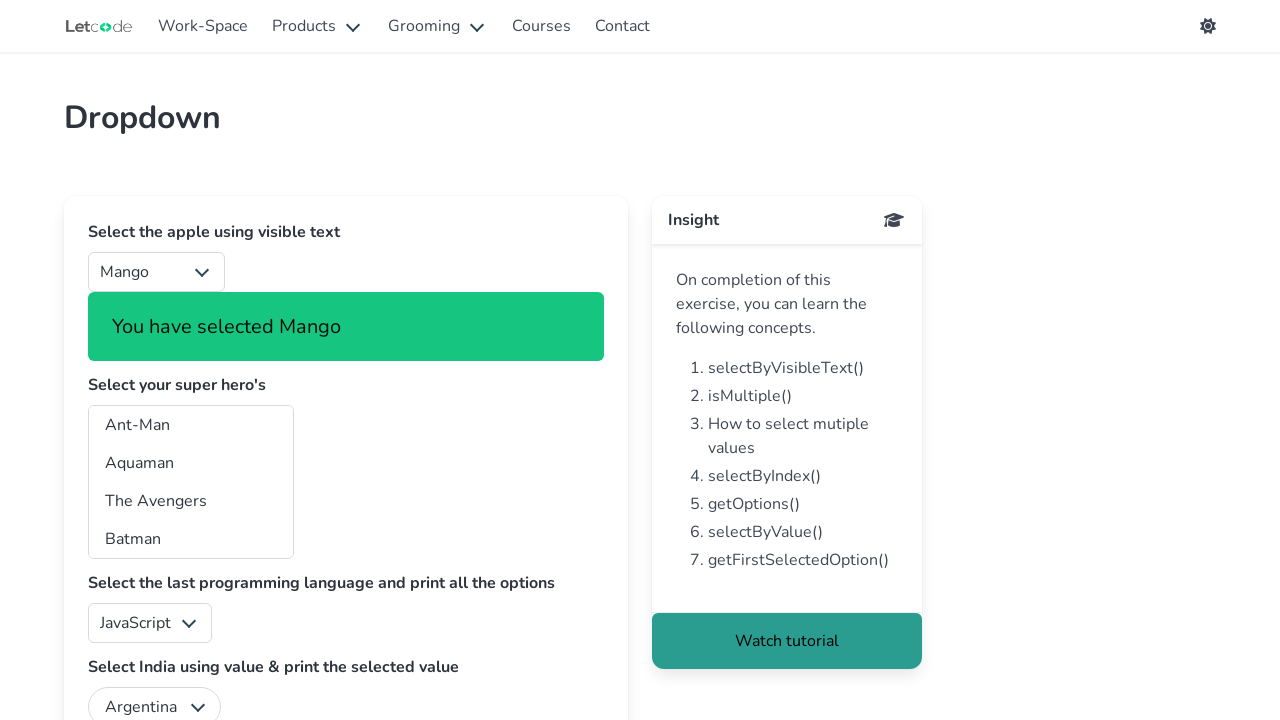

Confirmation message appeared after selecting Mango
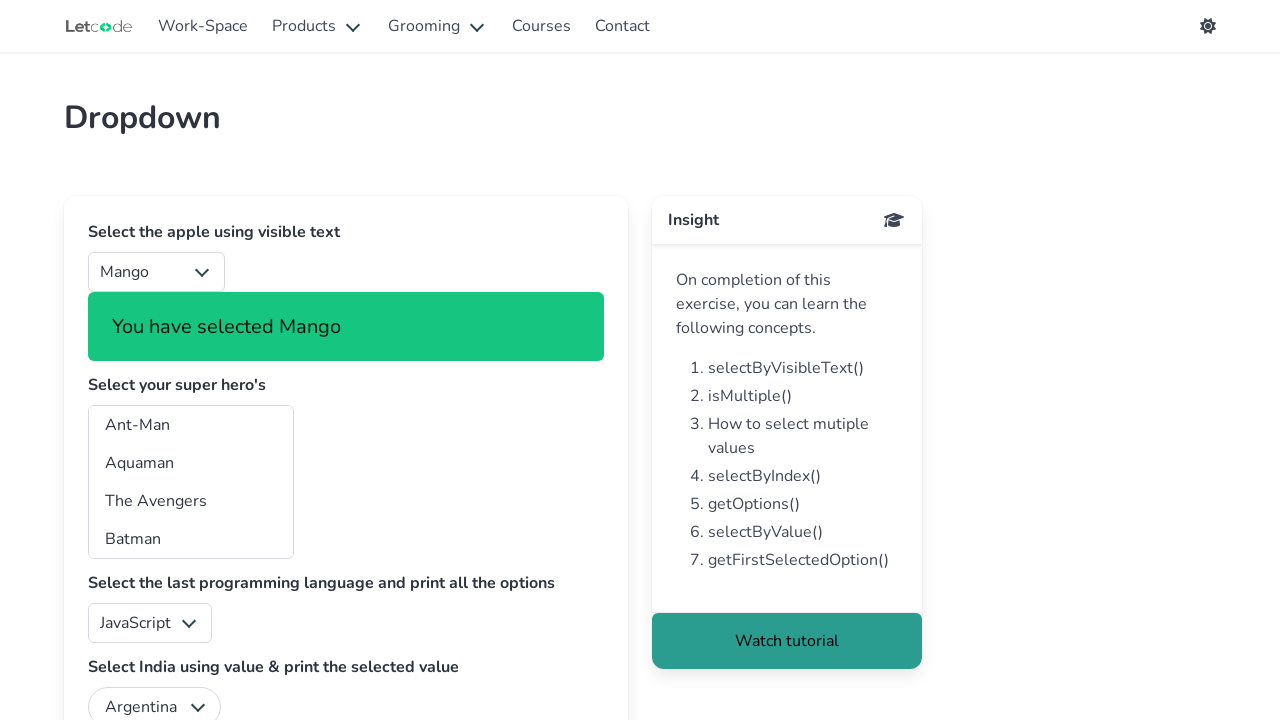

Selected 'Orange' from the fruits dropdown on [id="fruits"]
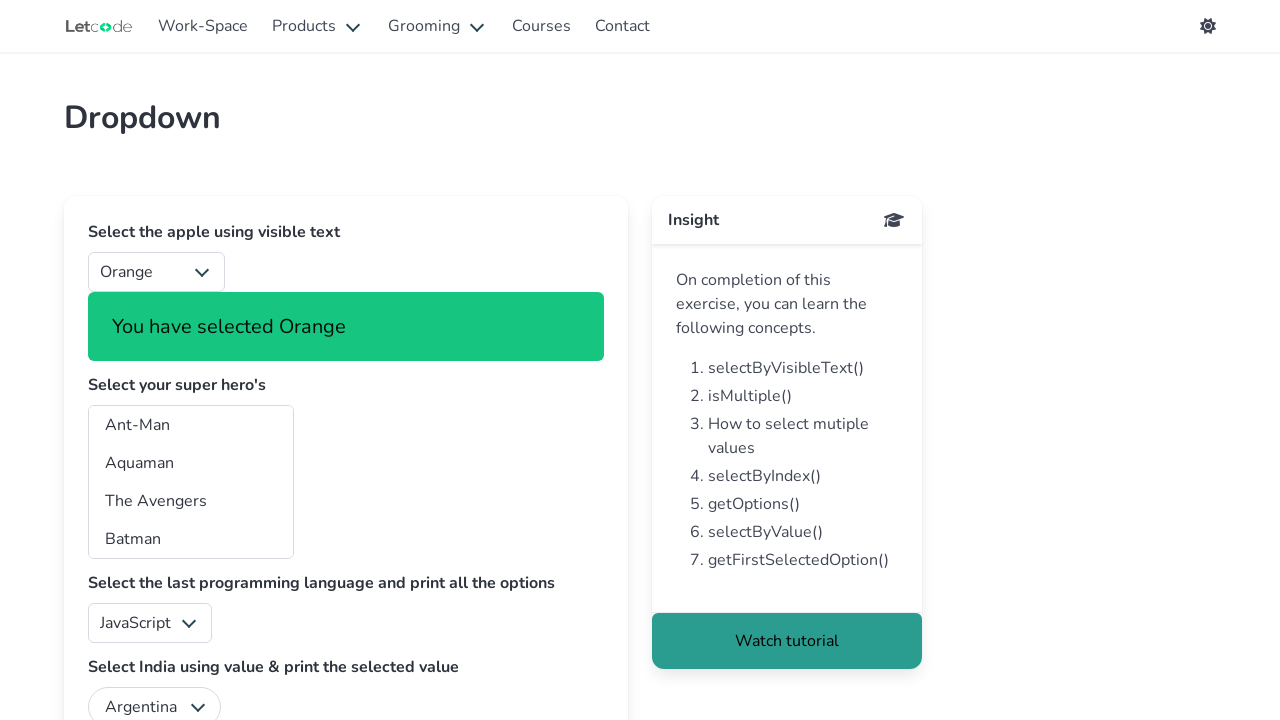

Confirmation message appeared after selecting Orange
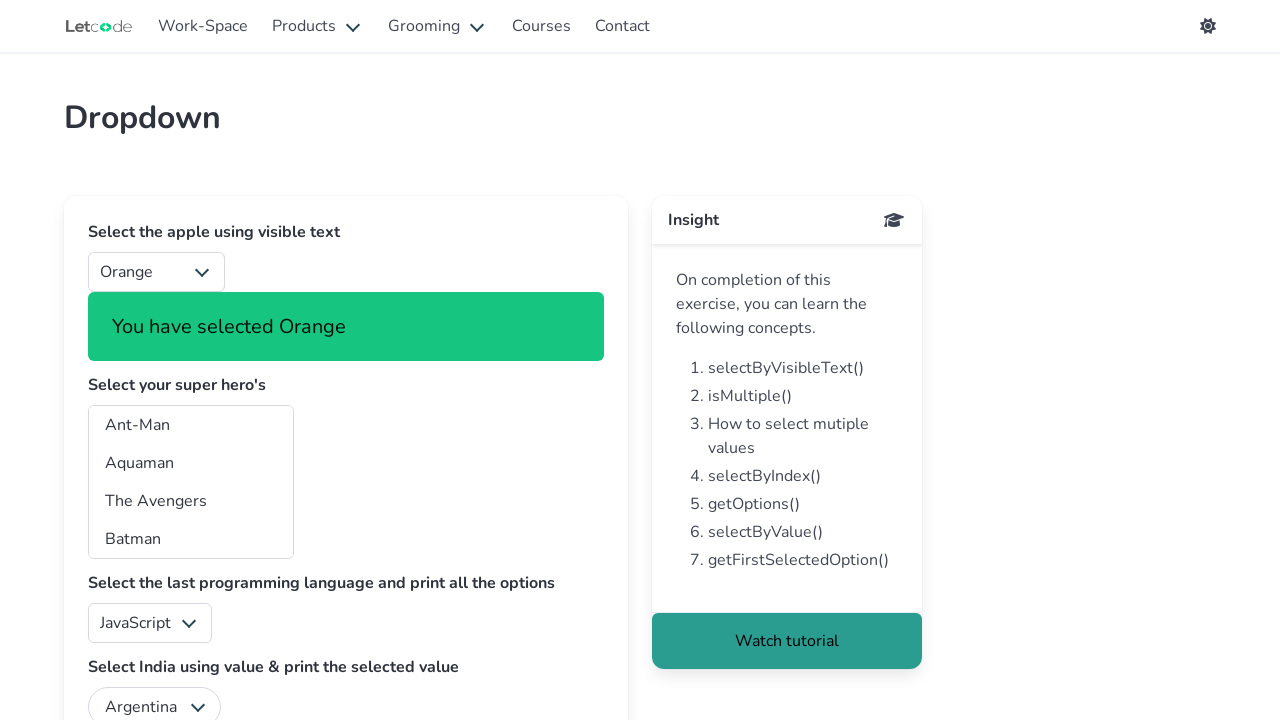

Selected 'Banana' from the fruits dropdown on [id="fruits"]
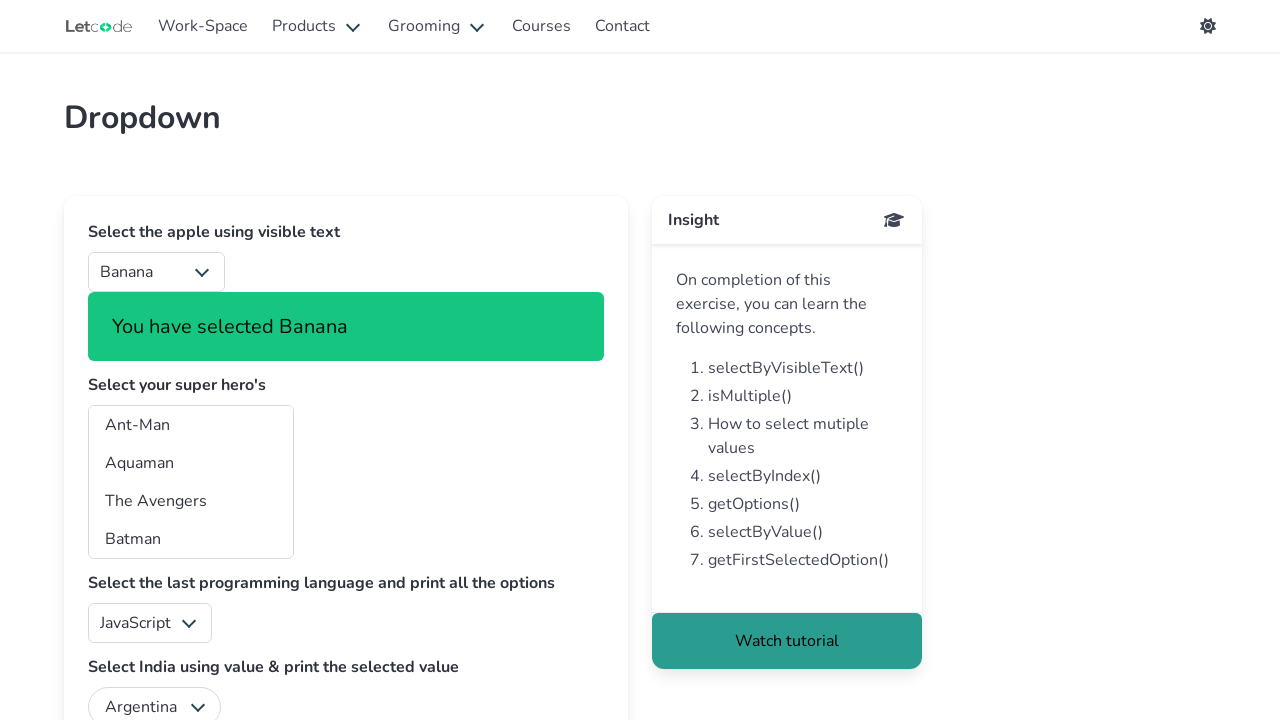

Confirmation message appeared after selecting Banana
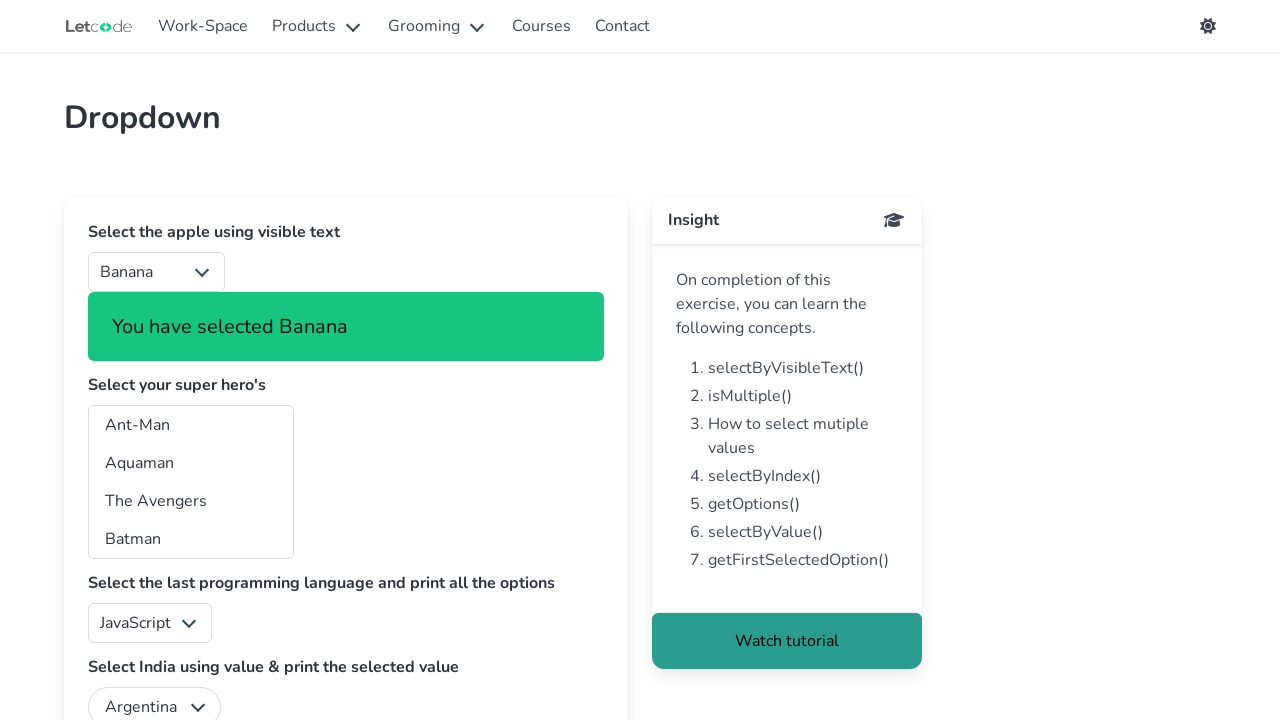

Selected 'Pine Apple' from the fruits dropdown on [id="fruits"]
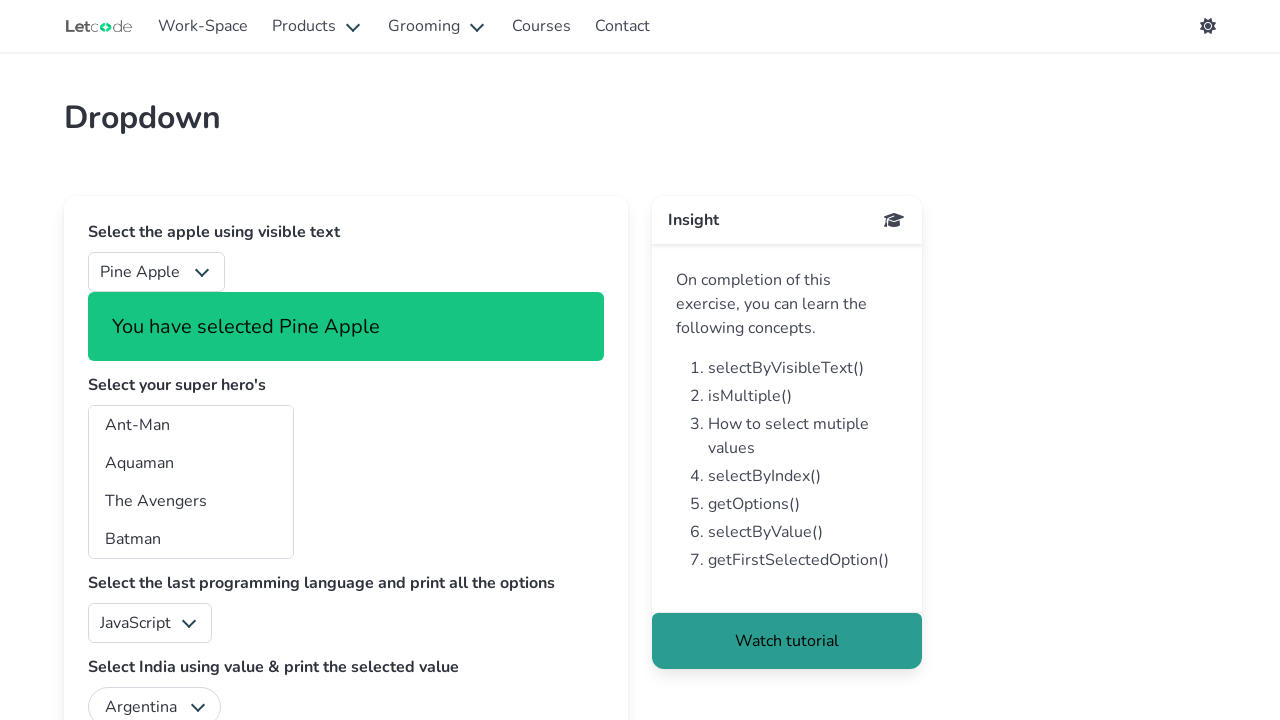

Confirmation message appeared after selecting Pine Apple
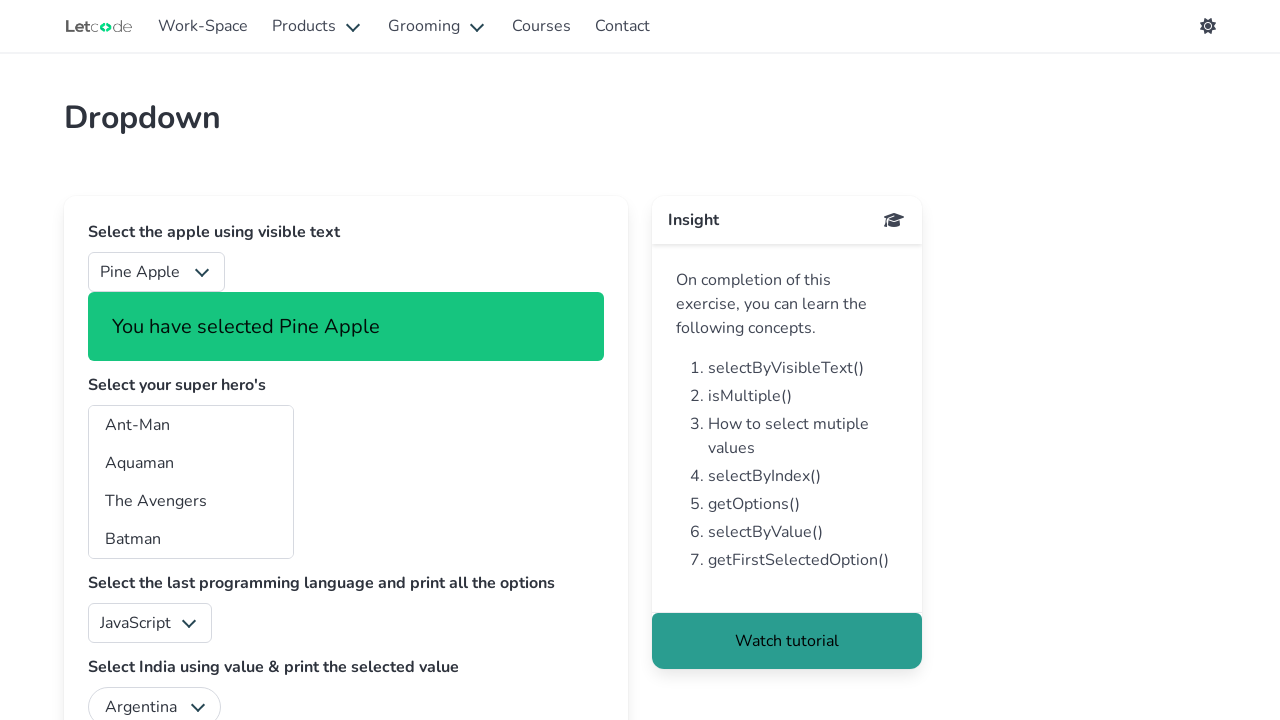

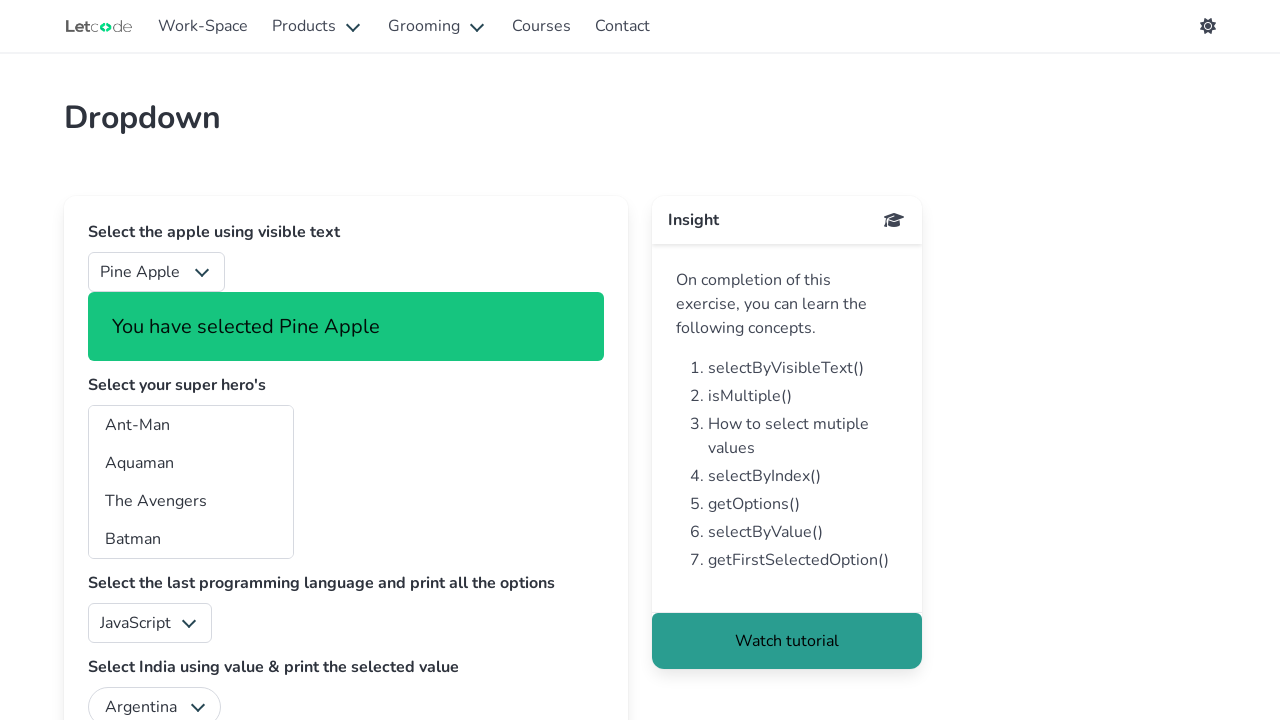